Navigates to Disco product page and verifies that the price element is displayed

Starting URL: https://www.disco.com.ar/gaseosa-pepsi-black-twist-354-cc/p

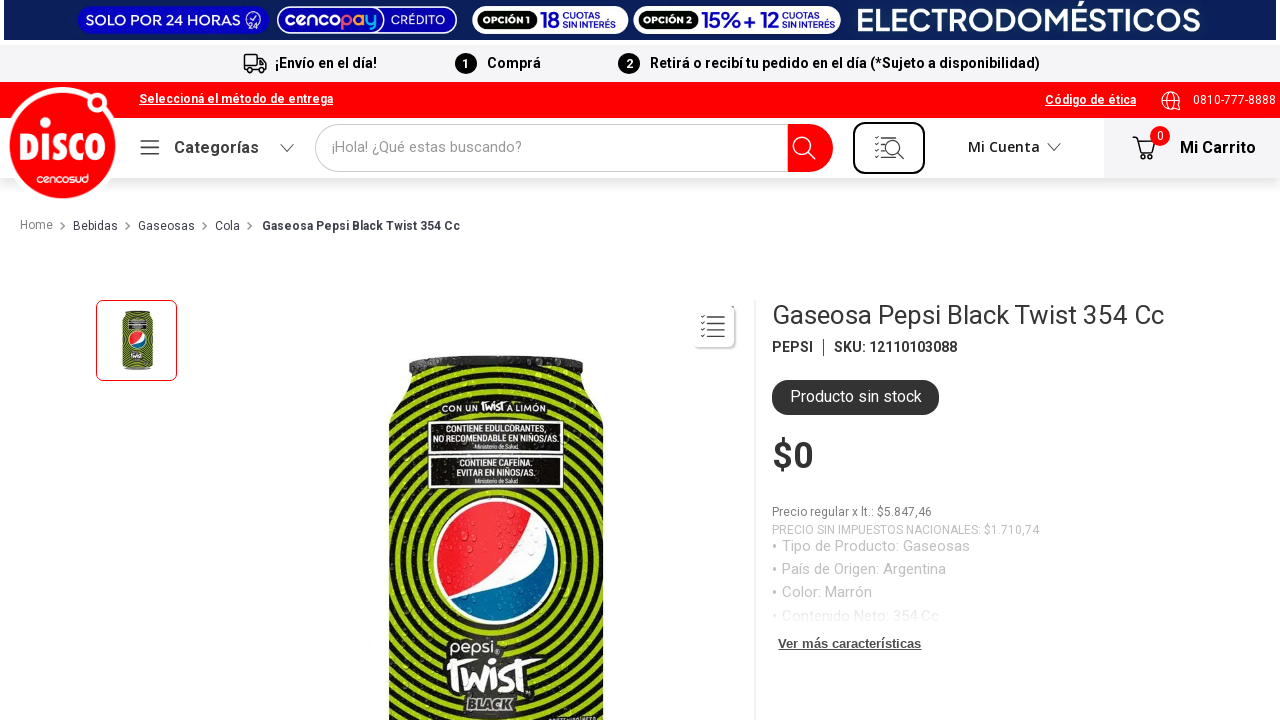

Navigated to Disco product page for Pepsi Black Twist 354cc
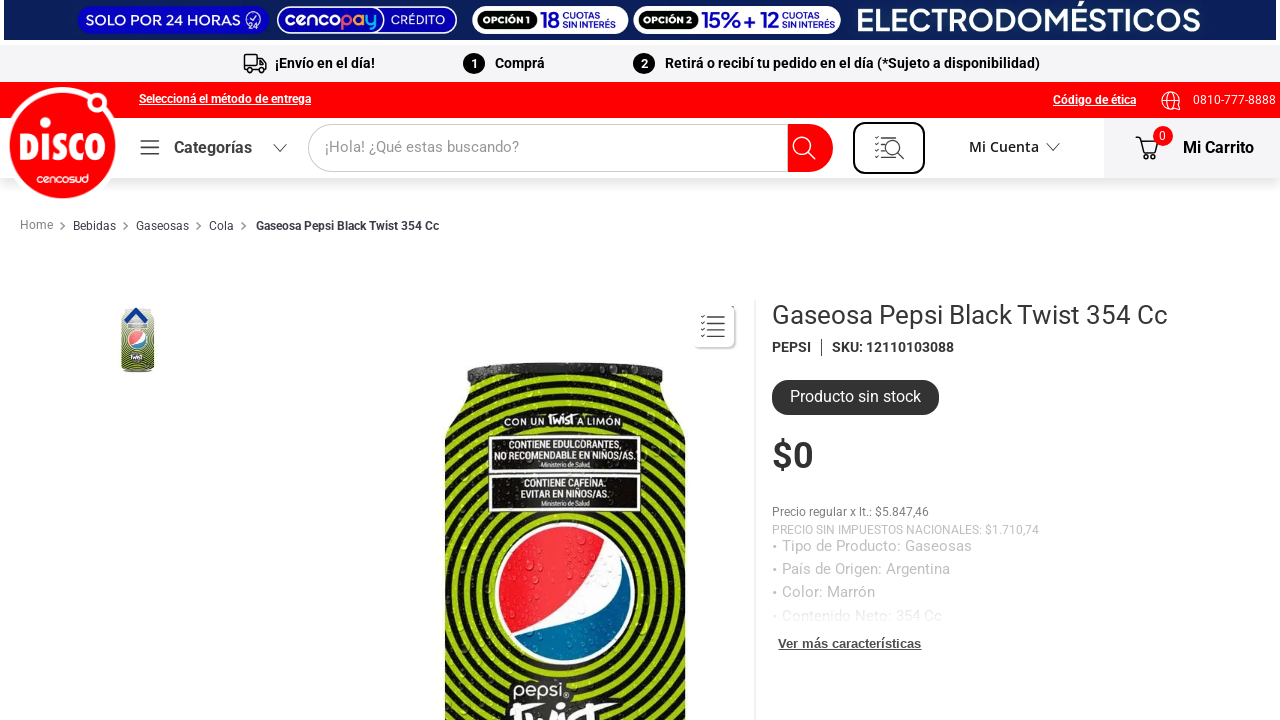

Price element is now visible on the page
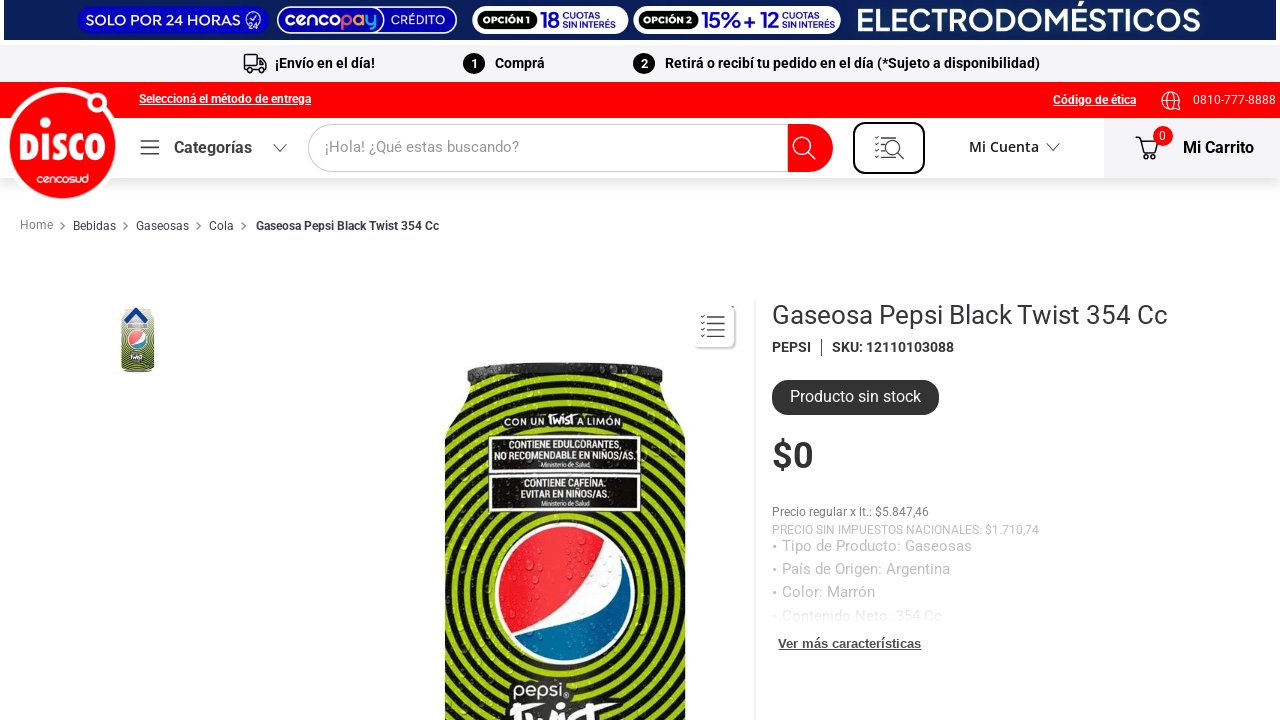

Verified that the price element is displayed
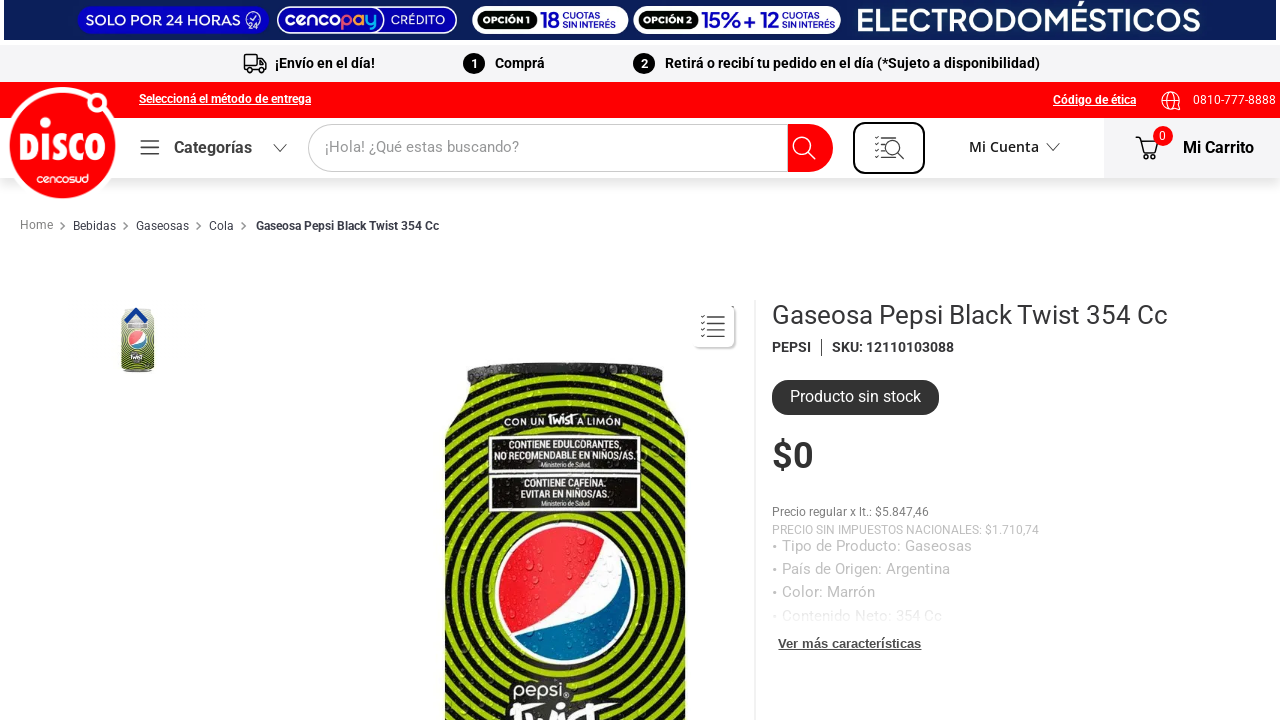

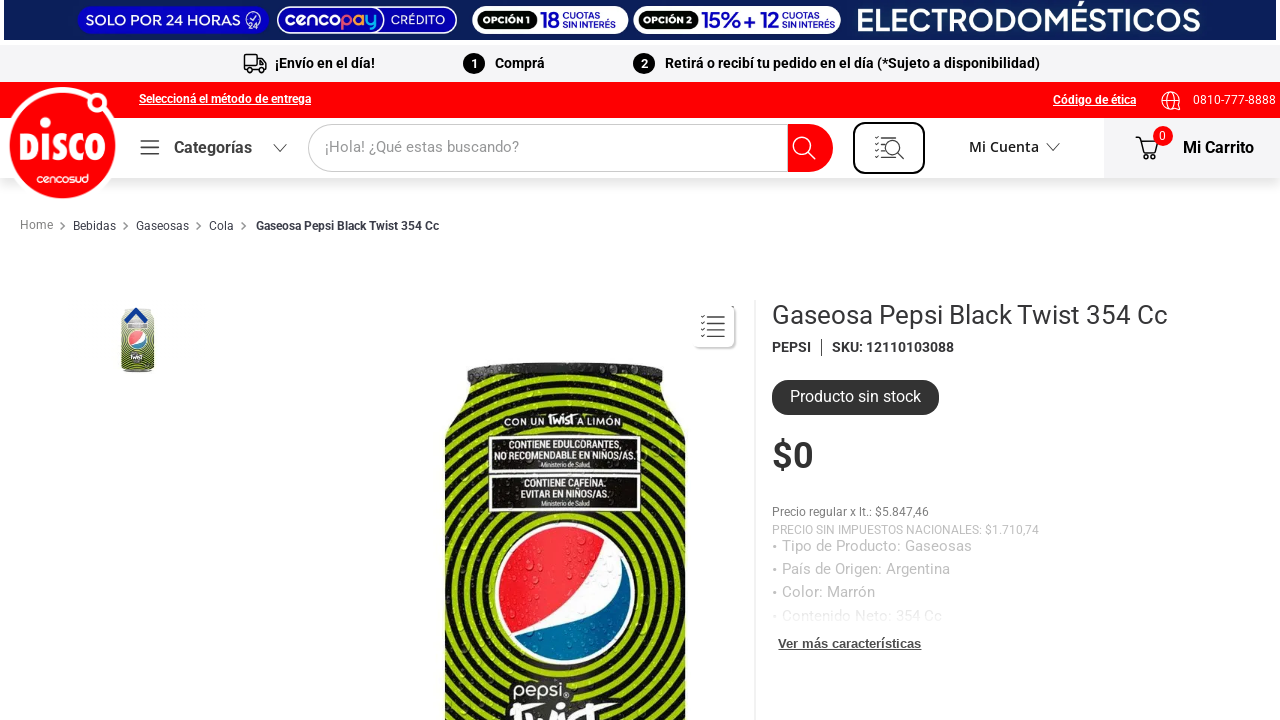